Tests dropdown selection functionality by opening a dropdown and selecting multiple choices from the available options

Starting URL: https://www.jqueryscript.net/demo/Drop-Down-Combo-Tree/#google_vignette

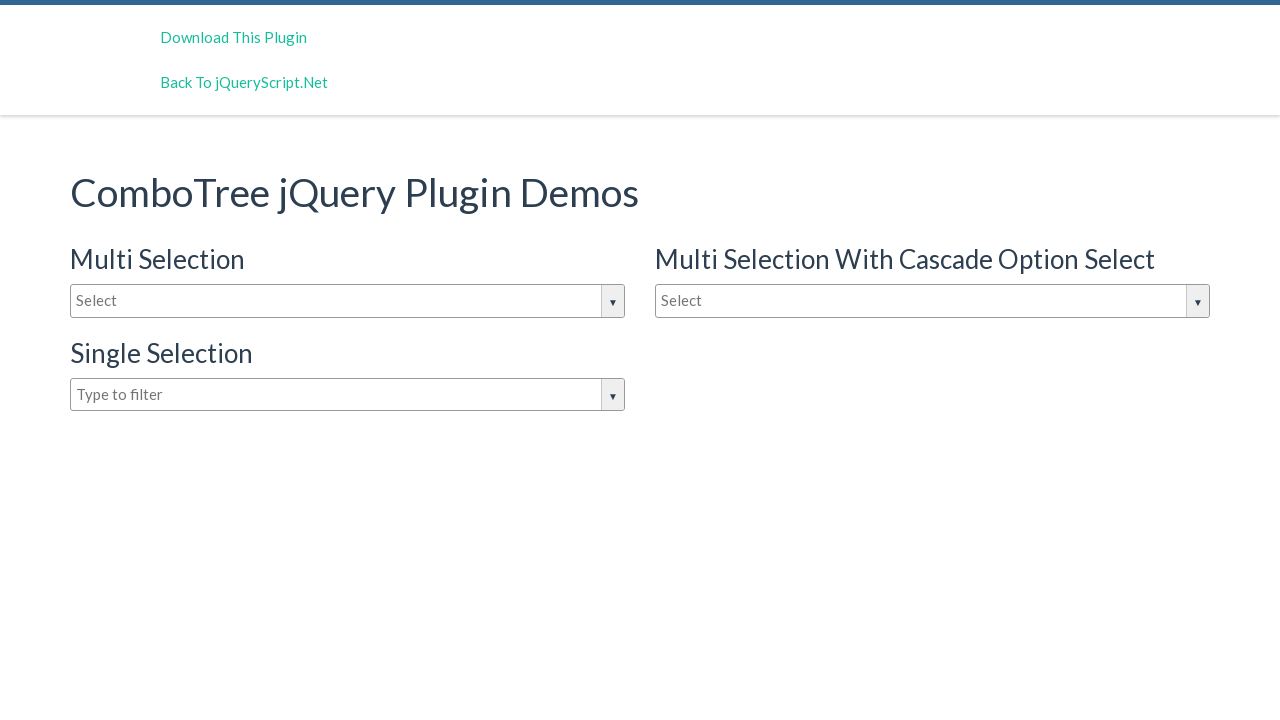

Clicked on the dropdown input box to open it at (348, 301) on #justAnInputBox
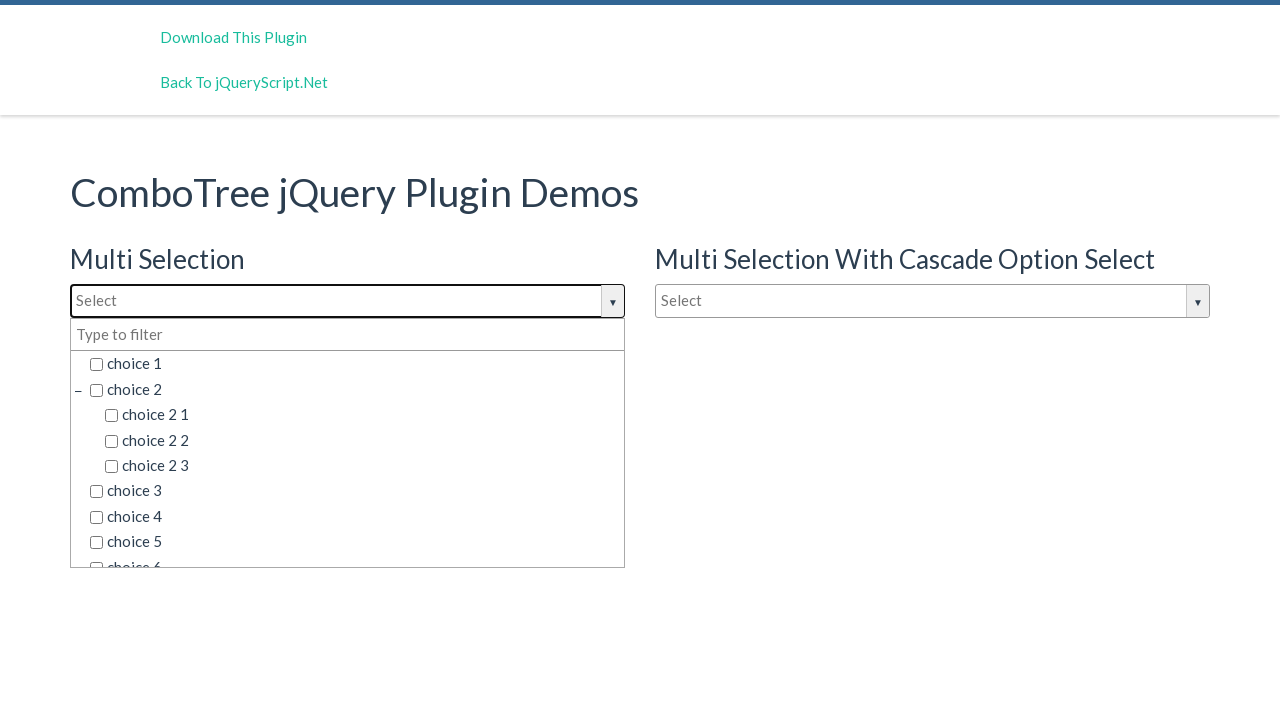

Dropdown choices are now visible
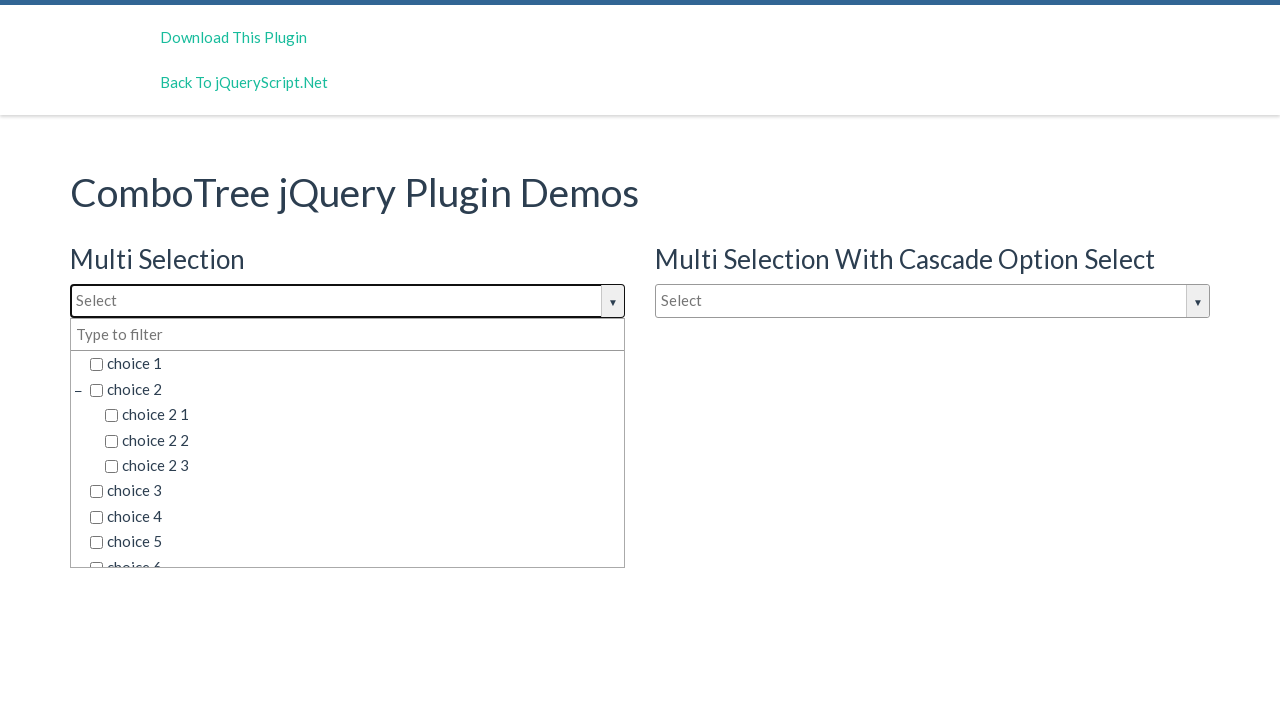

Selected 'choice 3' from the dropdown at (355, 491) on span.comboTreeItemTitle:has-text('choice 3')
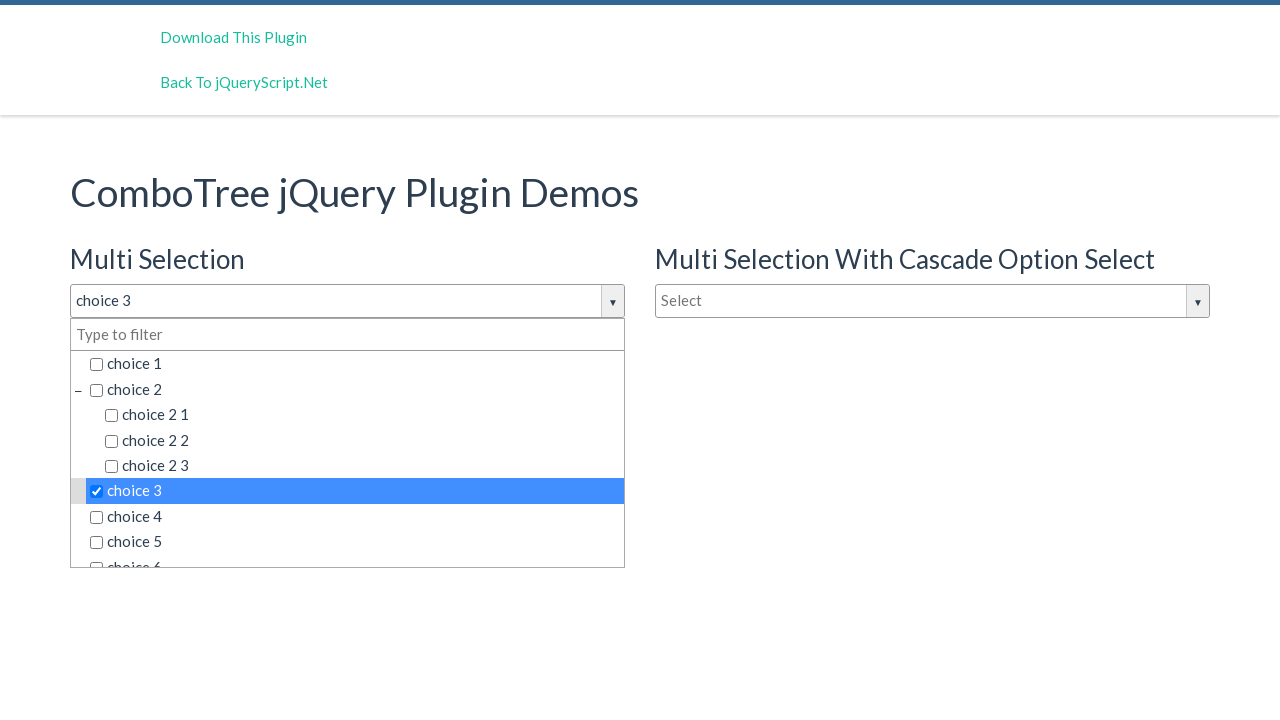

Selected 'choice 5' from the dropdown at (355, 542) on span.comboTreeItemTitle:has-text('choice 5')
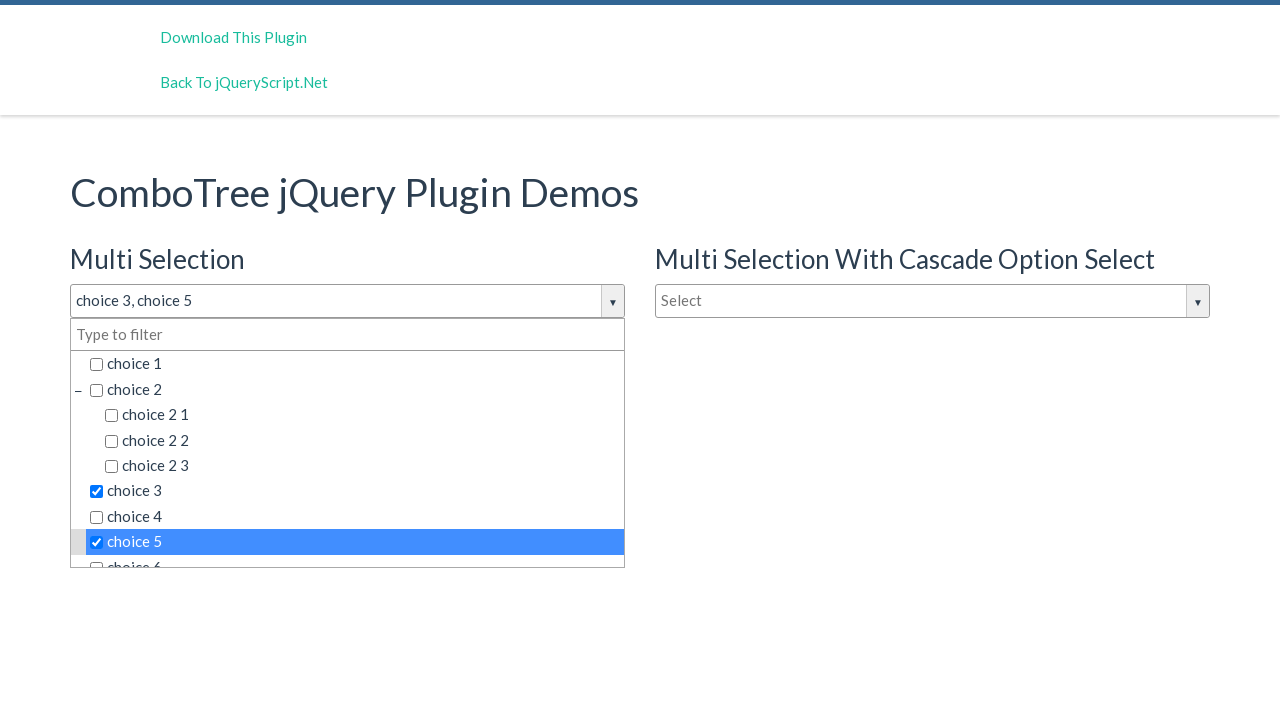

Selected 'choice 2 2' from the dropdown at (362, 440) on span.comboTreeItemTitle:has-text('choice 2 2')
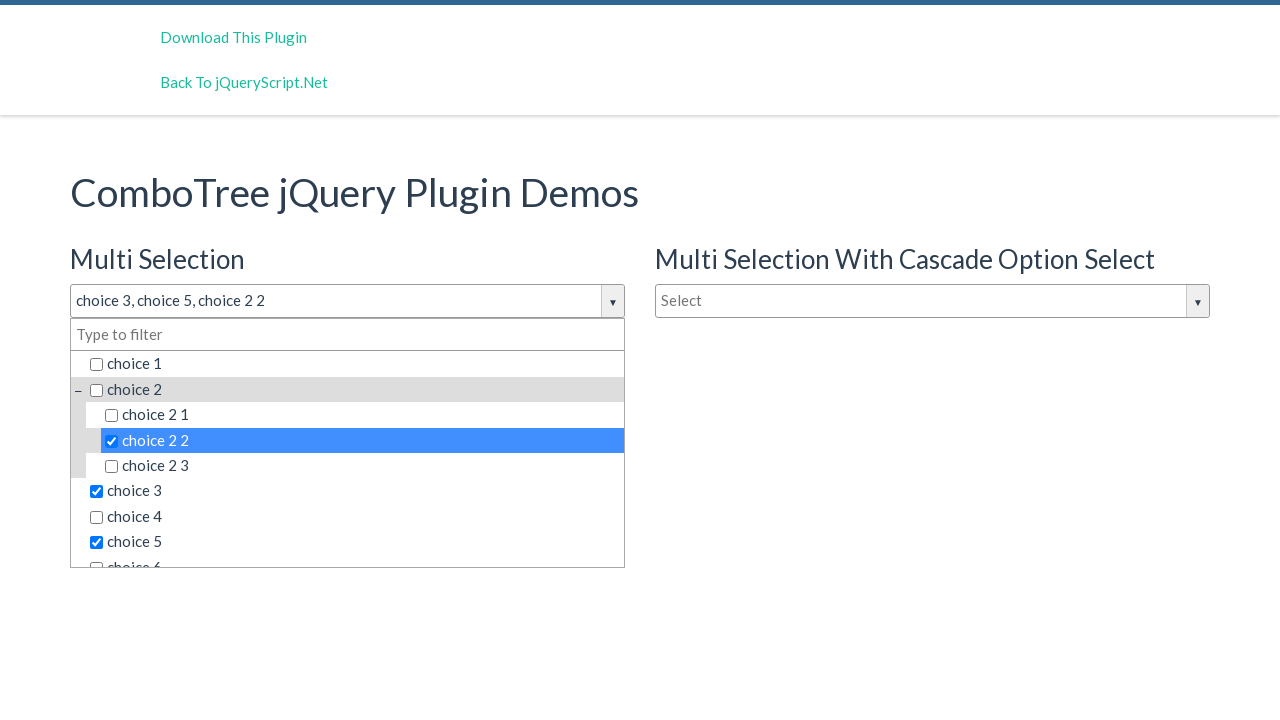

Selected 'choice 7' from the dropdown at (355, 554) on span.comboTreeItemTitle:has-text('choice 7')
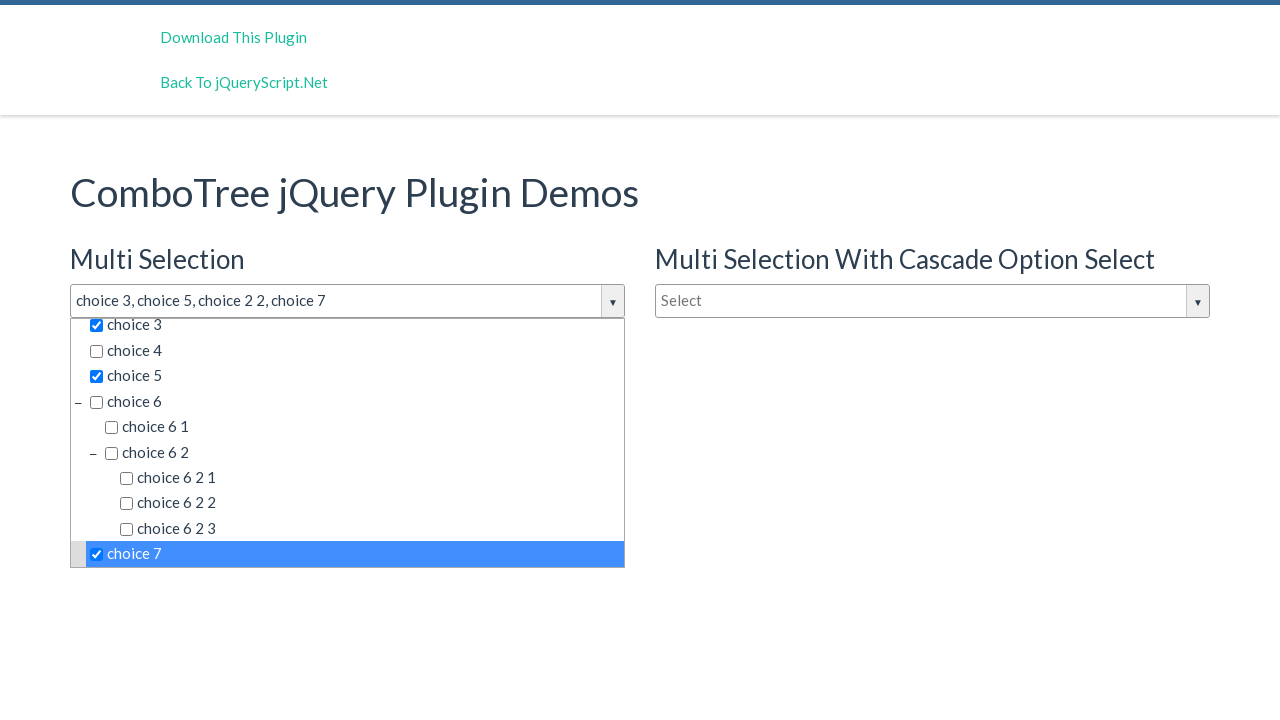

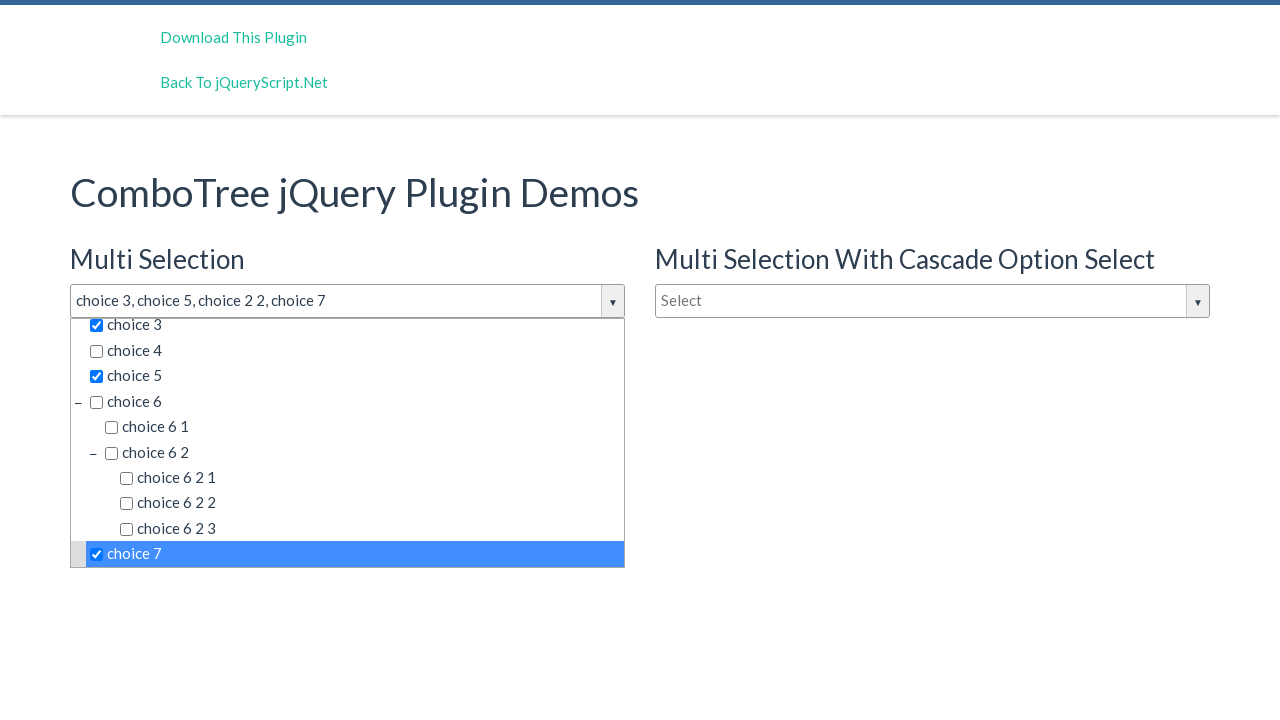